Tests the Ember.js TodoMVC implementation by adding three todo items, removing one, and validating the remaining count.

Starting URL: http://todomvc.com

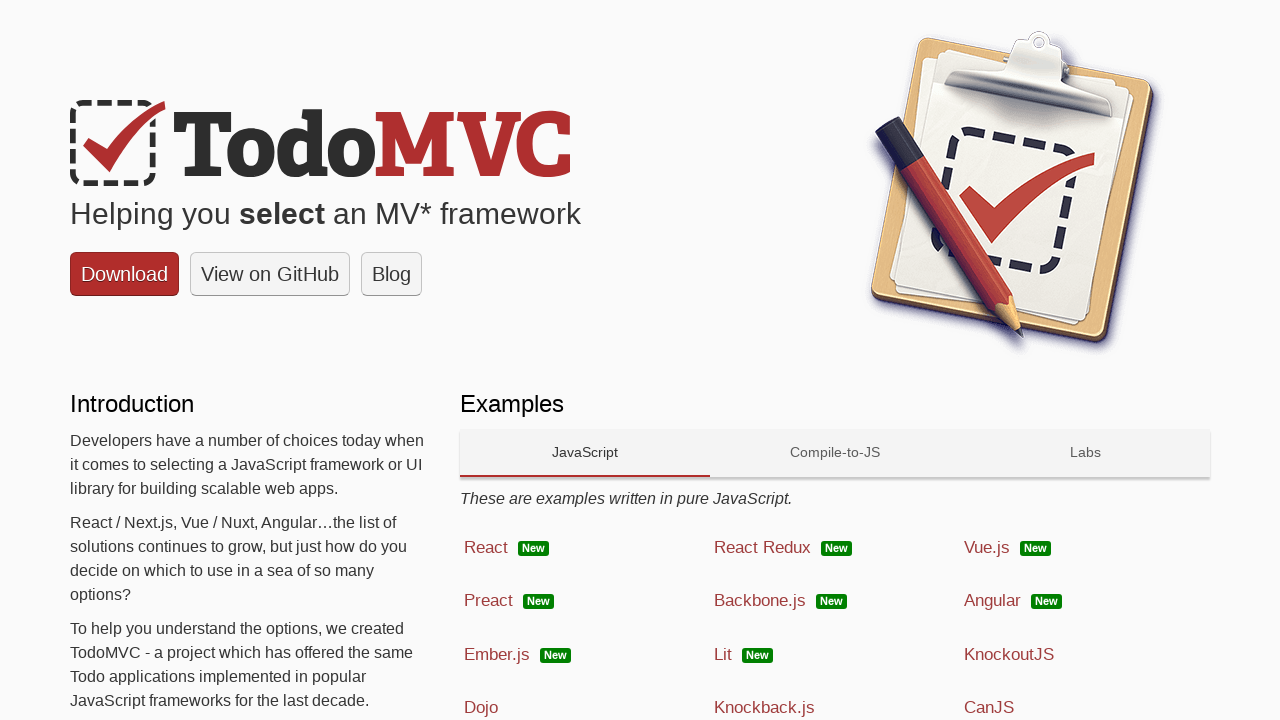

Clicked on Ember.js link to navigate to Ember.js TodoMVC implementation at (497, 654) on text=Ember.js
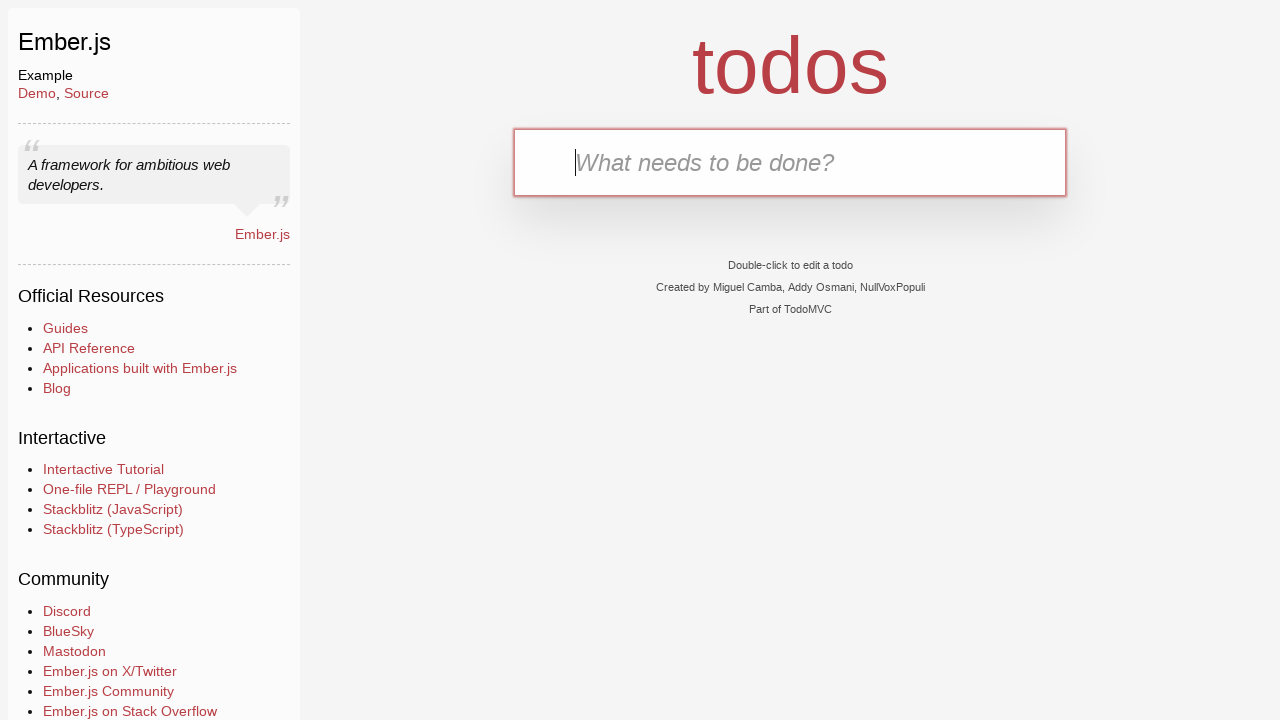

Filled input field with first todo item 'Meet a Friend' on input
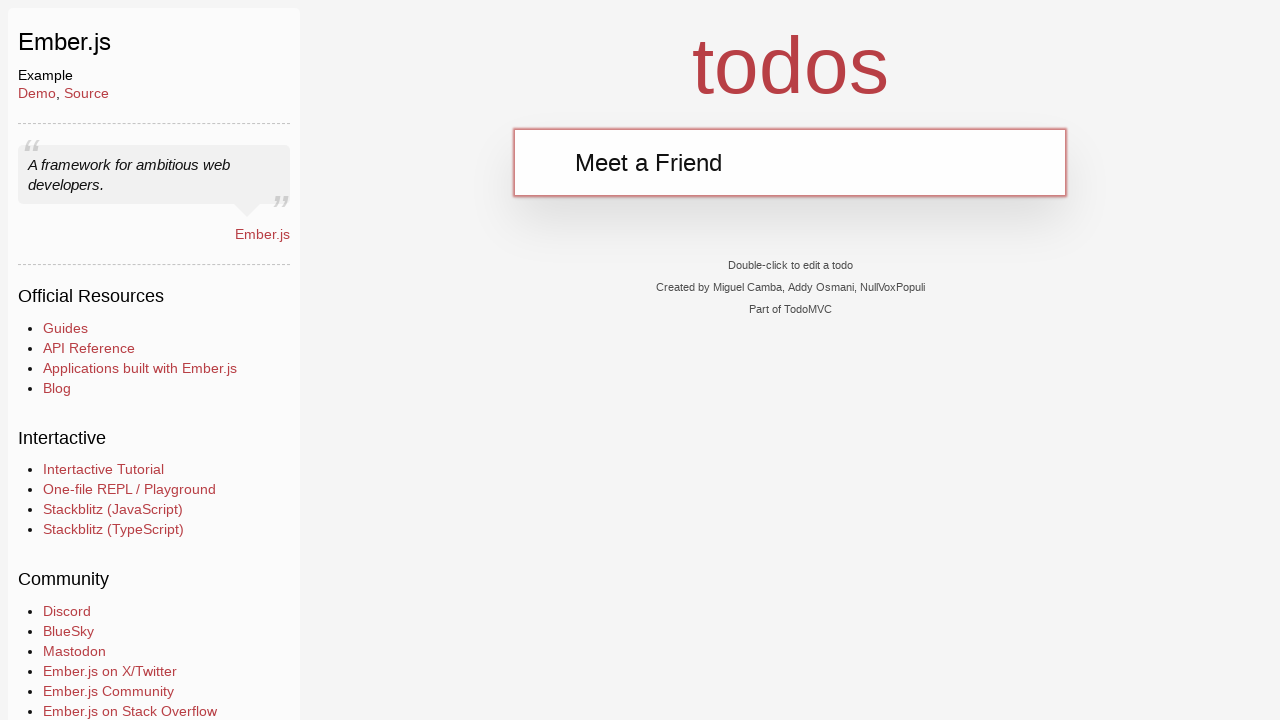

Pressed Enter to add first todo item on input
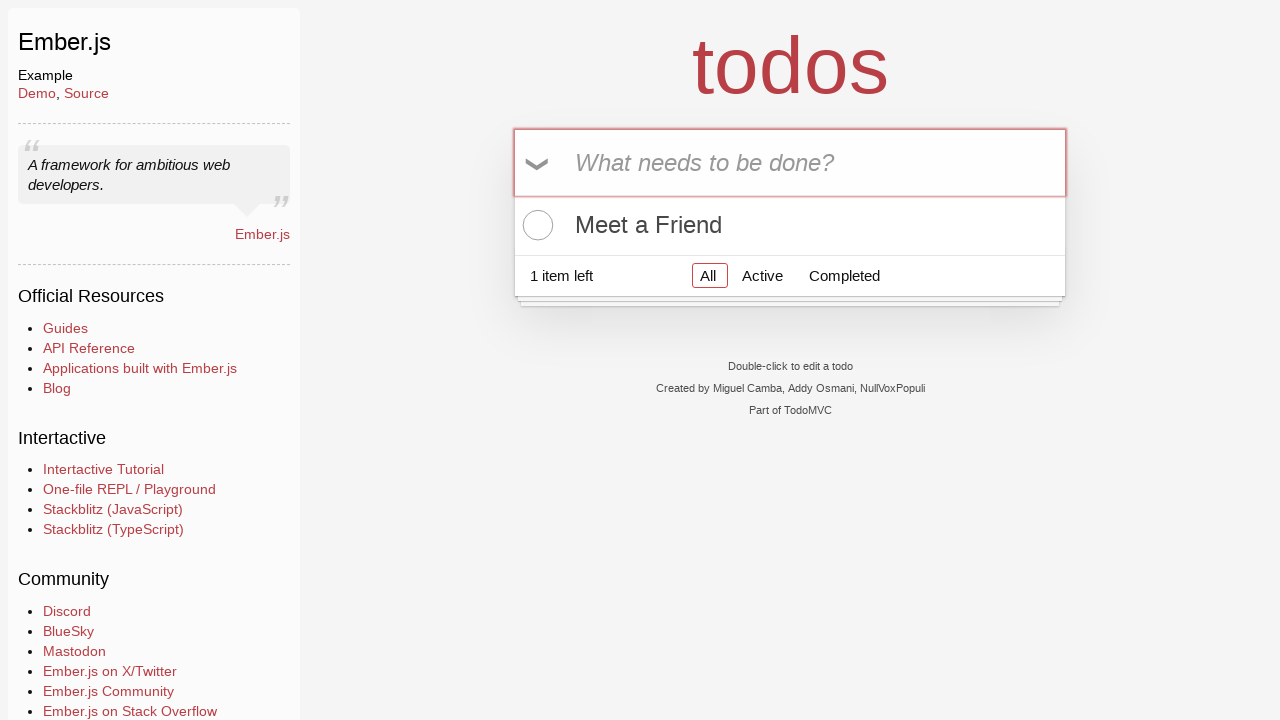

Filled input field with second todo item 'Buy Meat' on input
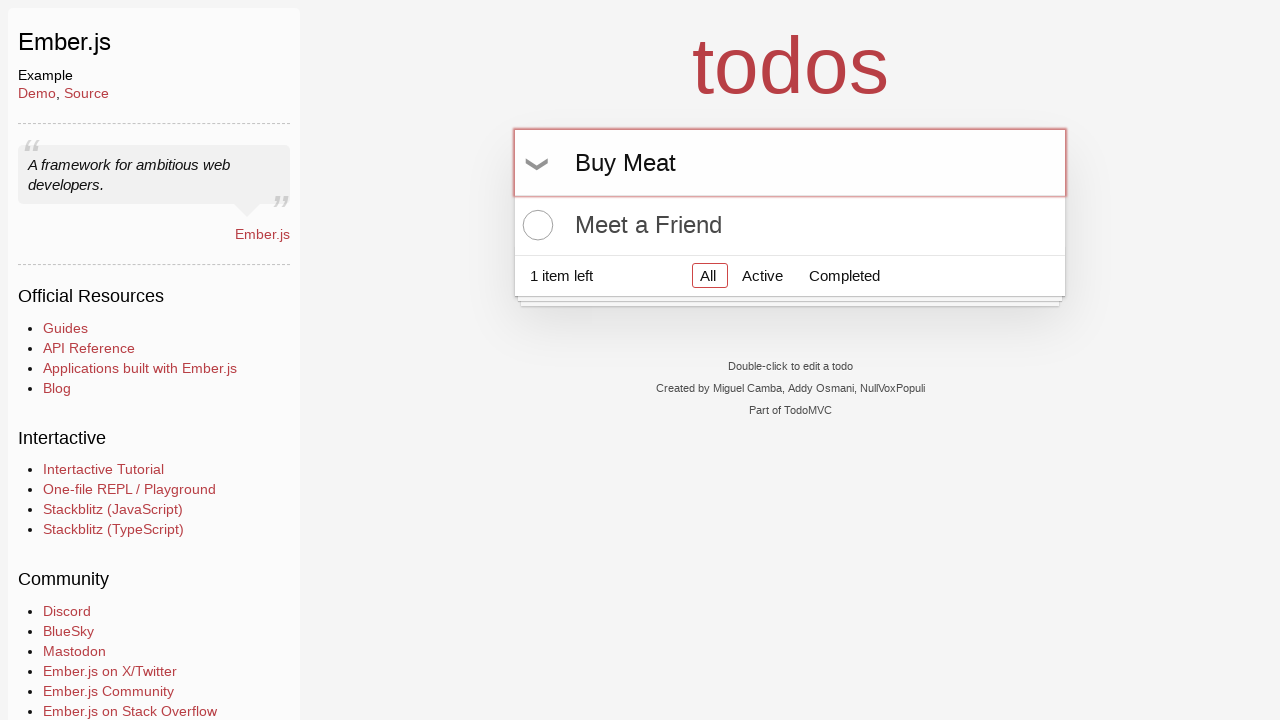

Pressed Enter to add second todo item on input
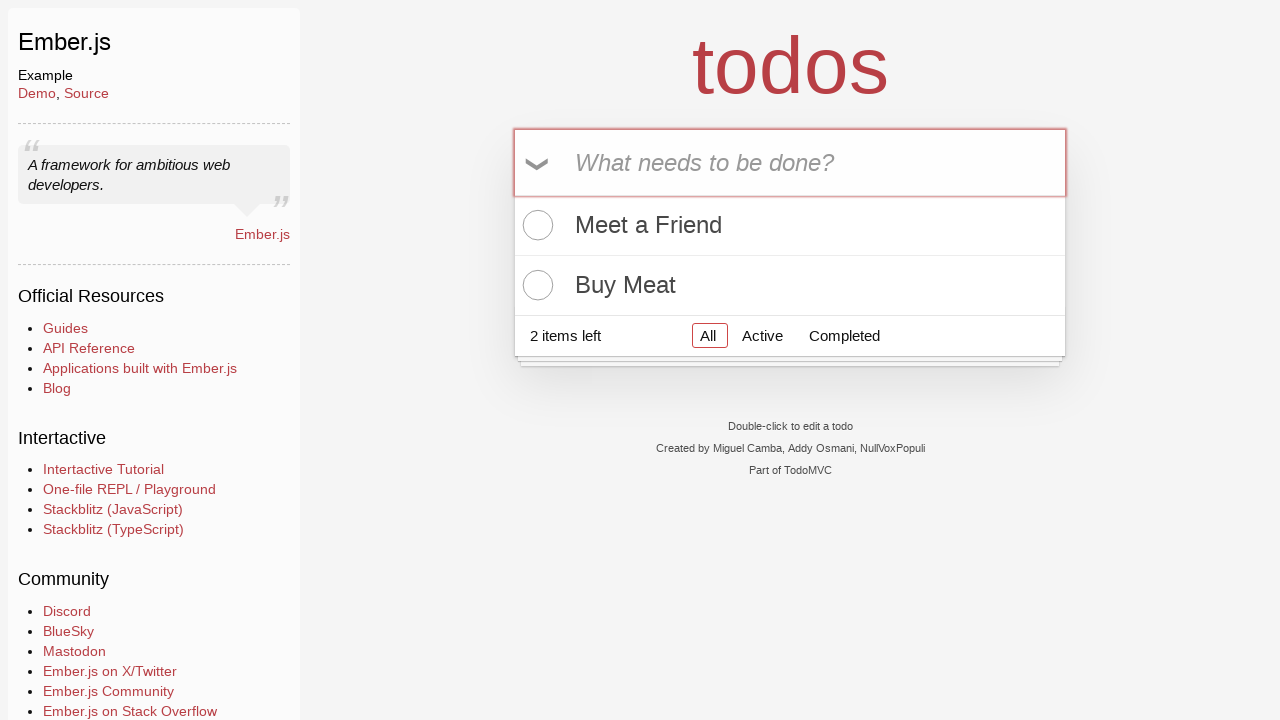

Filled input field with third todo item 'Clean the Car' on input
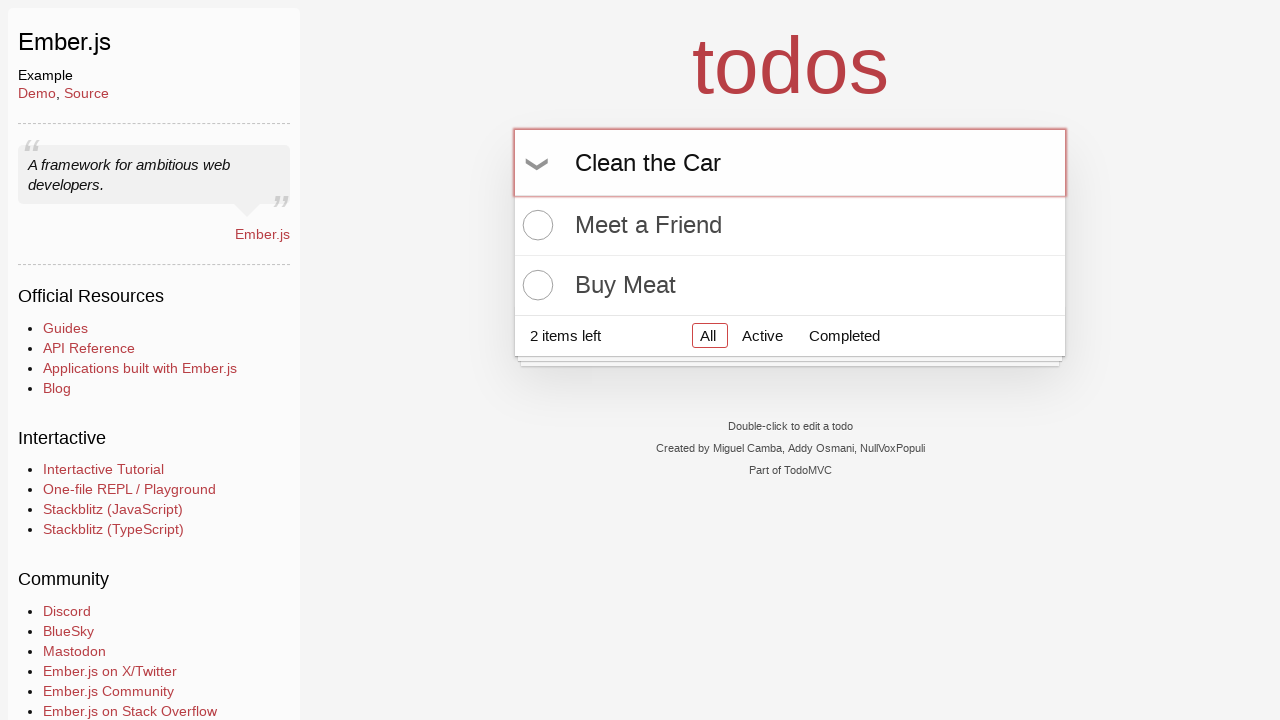

Pressed Enter to add third todo item on input
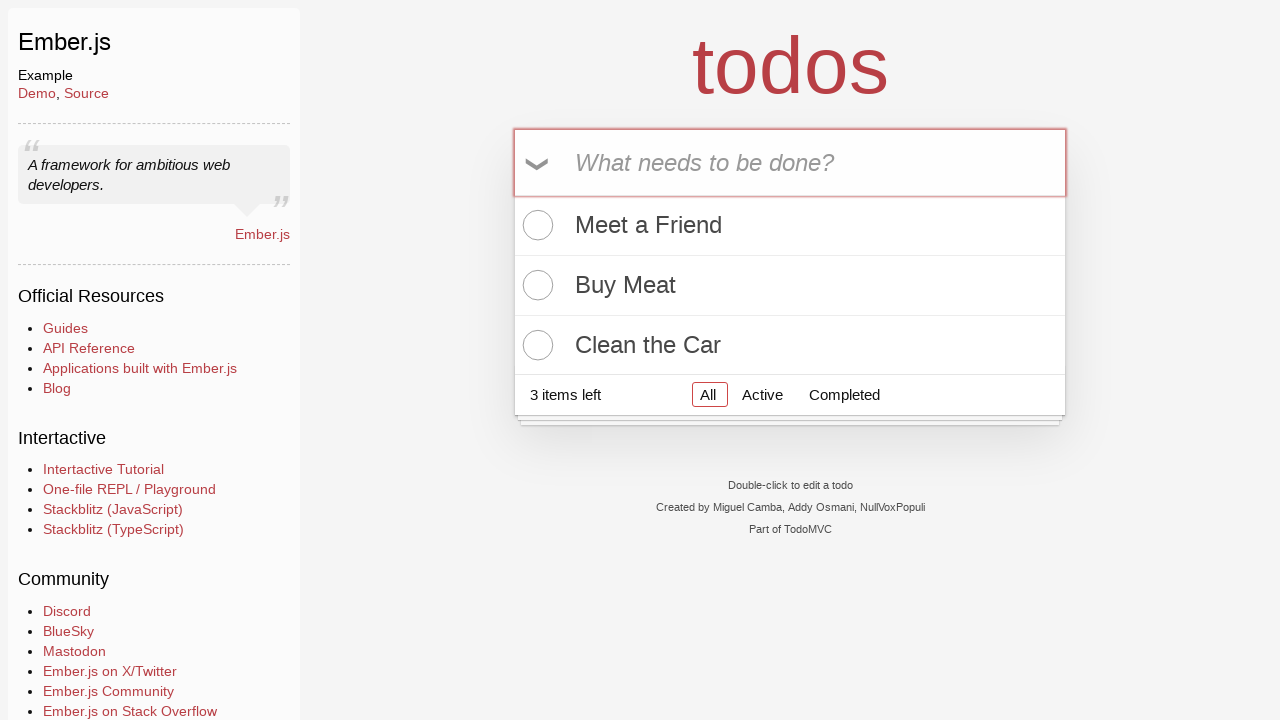

Clicked checkbox on first todo item to remove it at (535, 225) on li:nth-child(1) > div > input
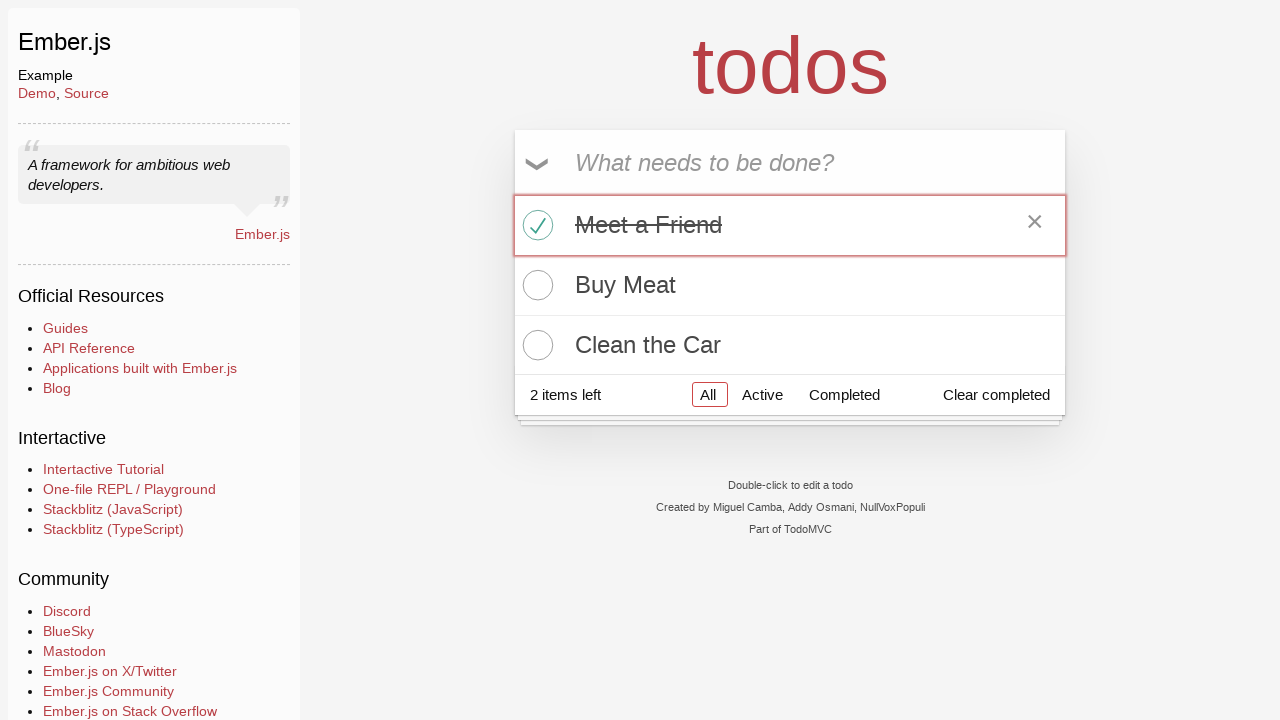

Waited for todo count element to be visible, confirming 2 items remain
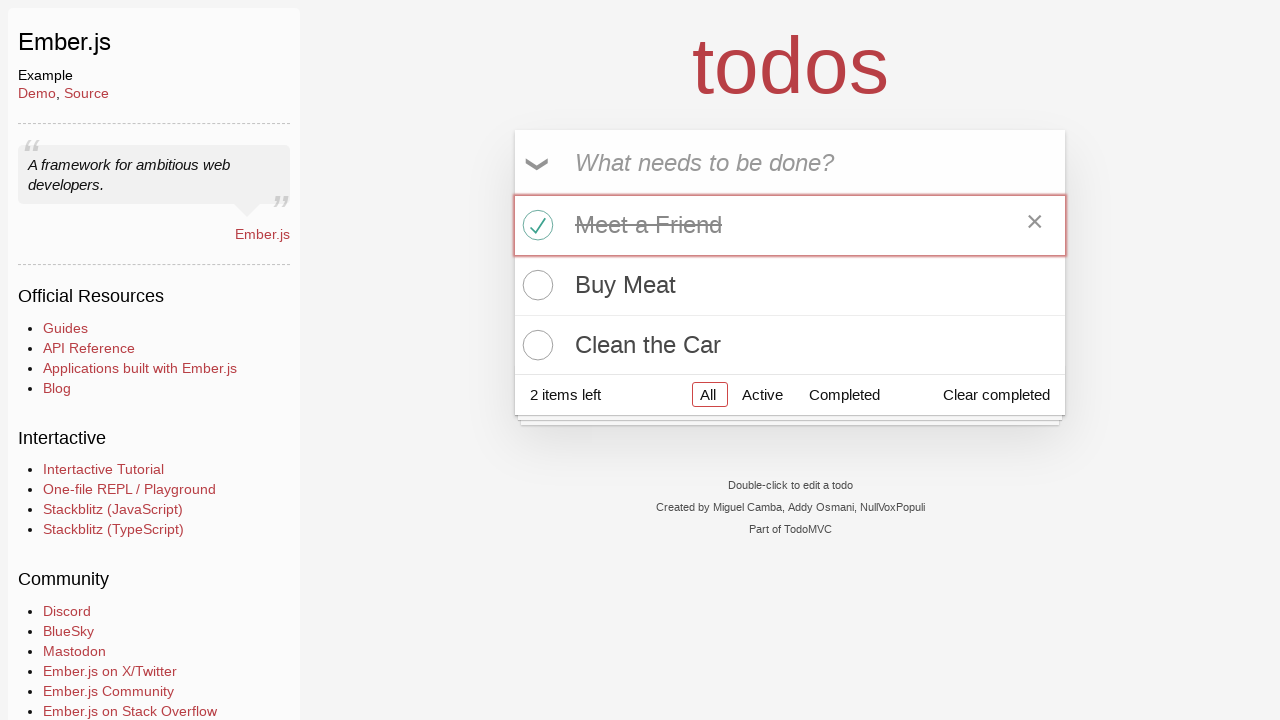

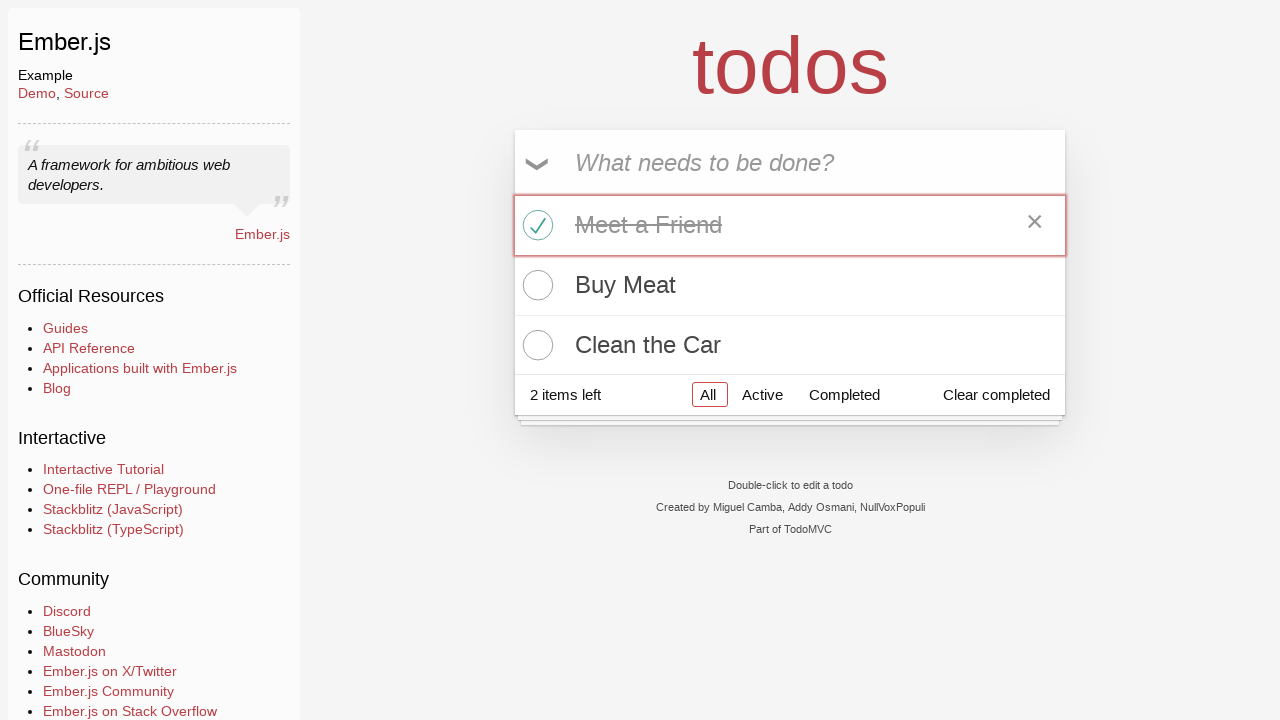